Navigates to an automation practice page, scrolls to the bottom of the page, and captures a screenshot

Starting URL: https://rahulshettyacademy.com/AutomationPractice/

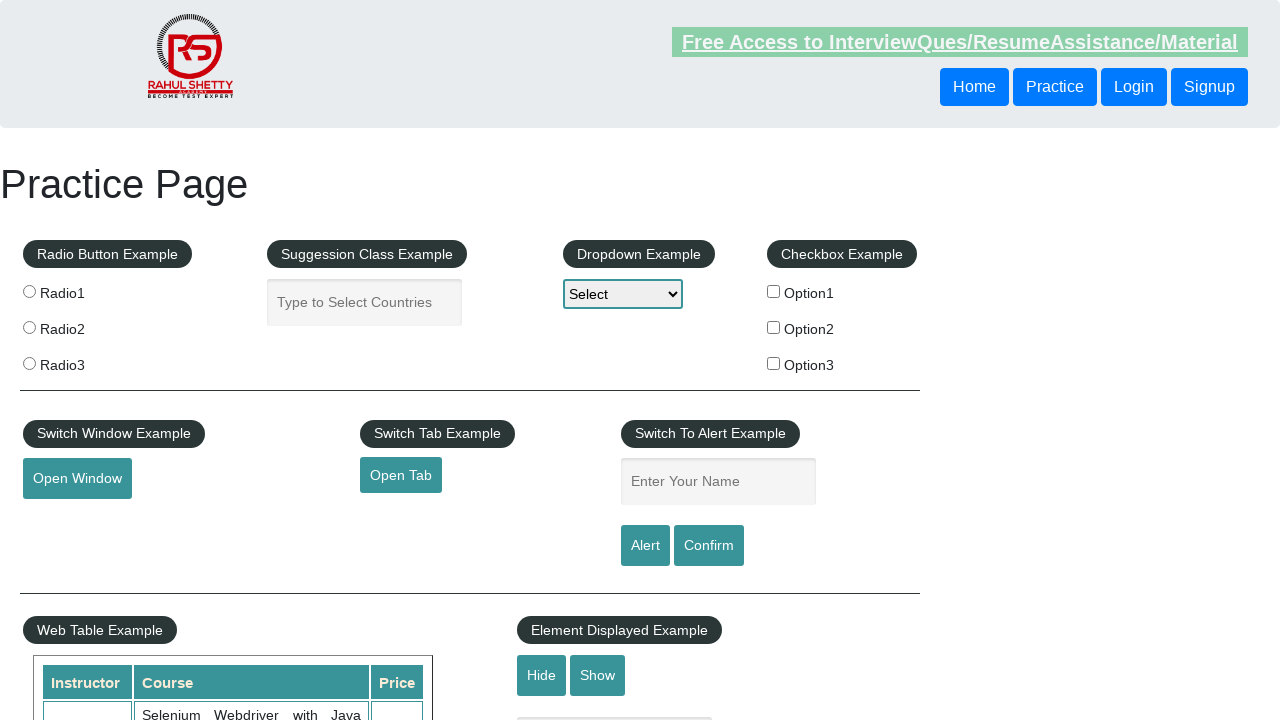

Navigated to automation practice page
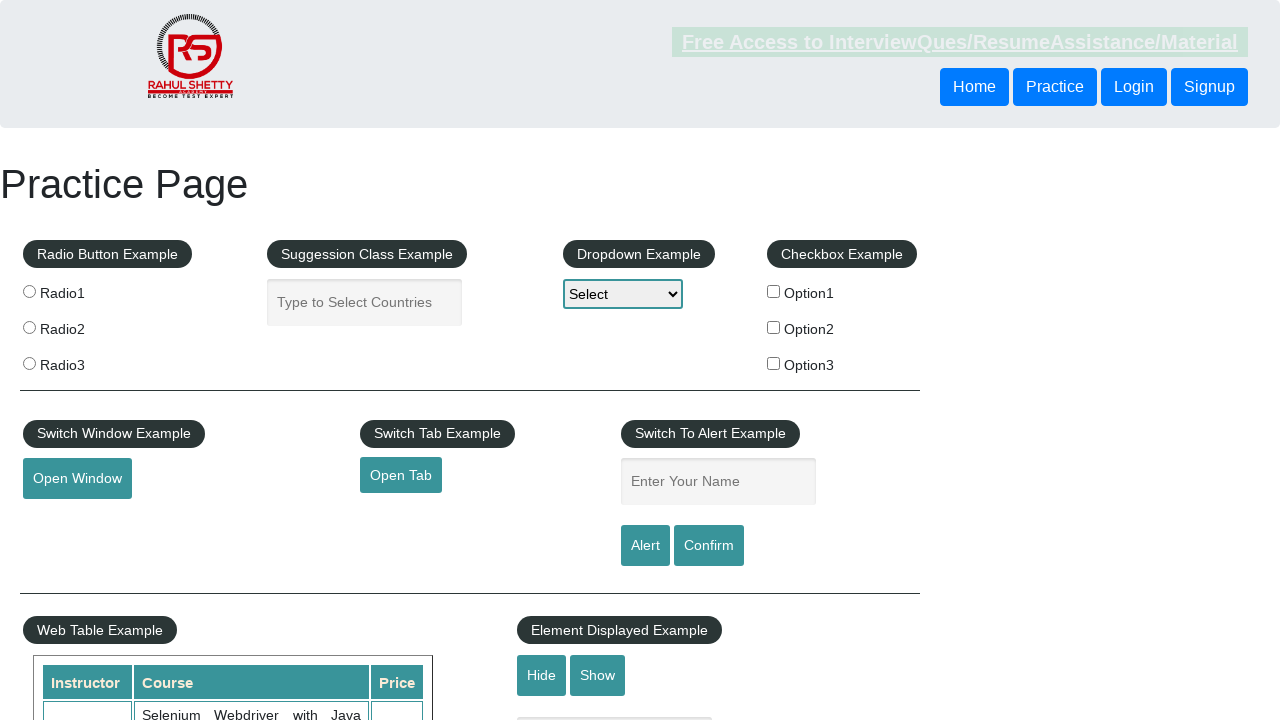

Scrolled to the bottom of the page
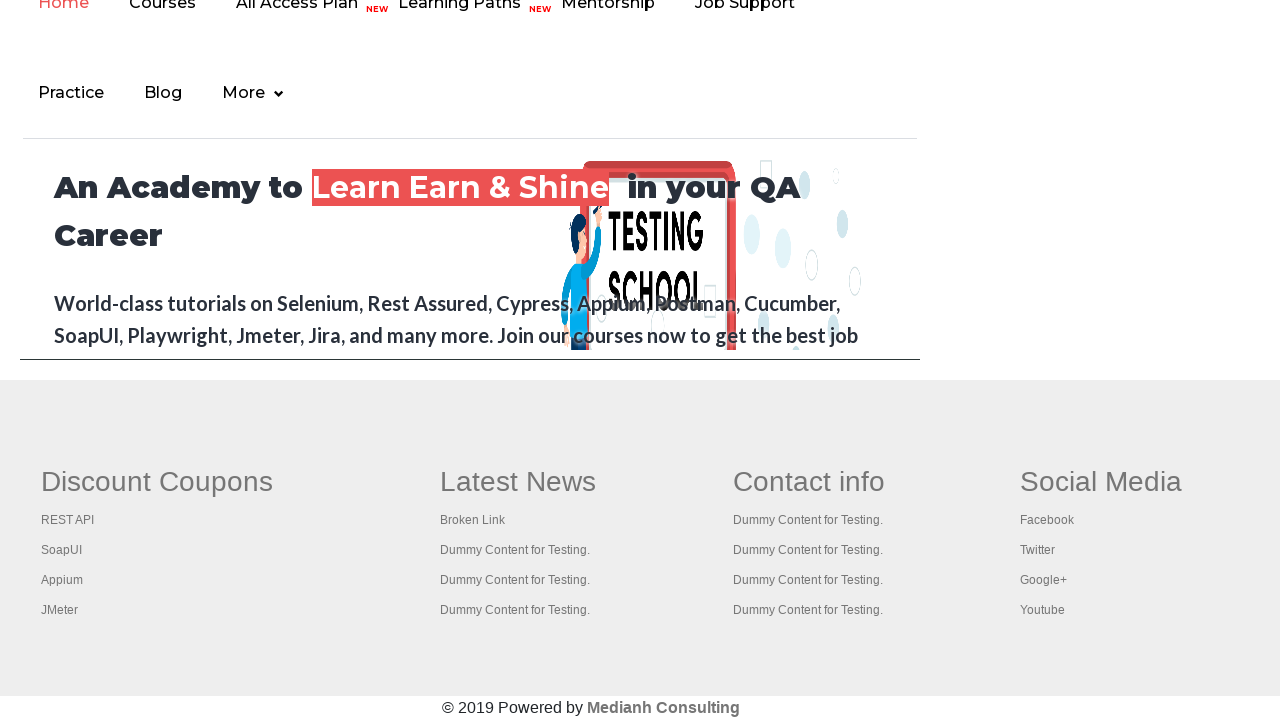

Waited for scroll animation to complete
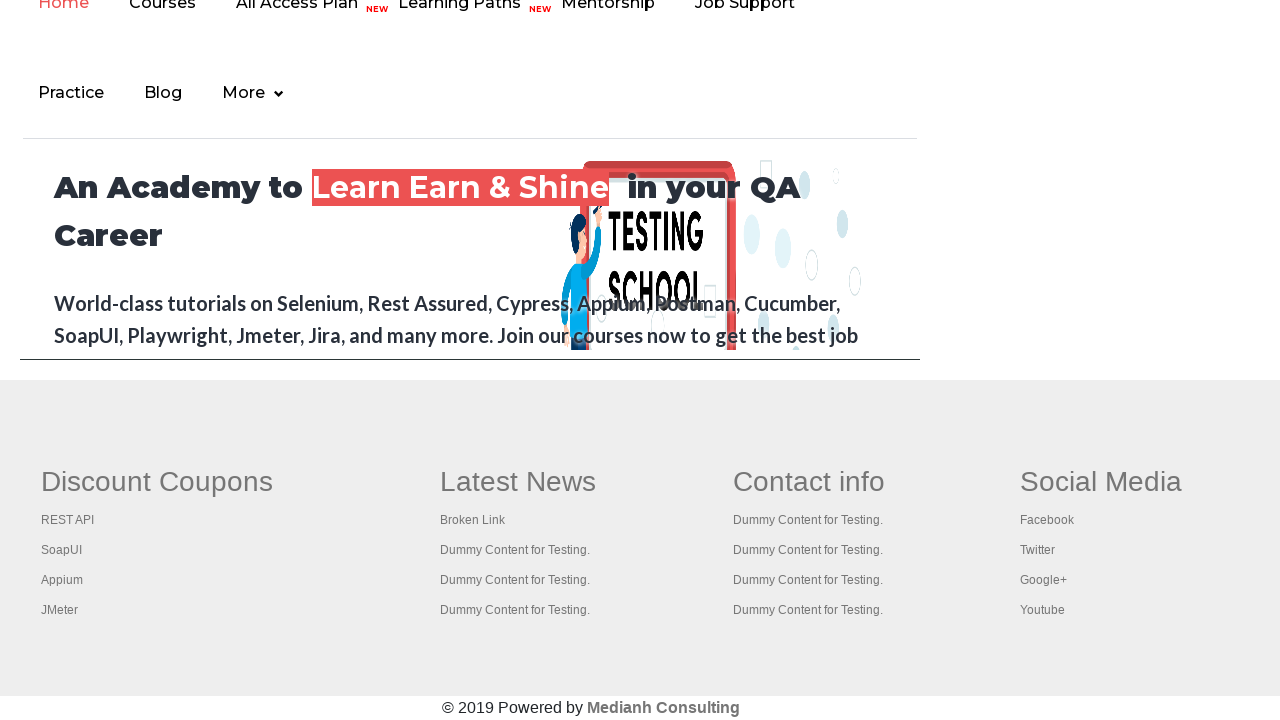

Captured final screenshot of page bottom
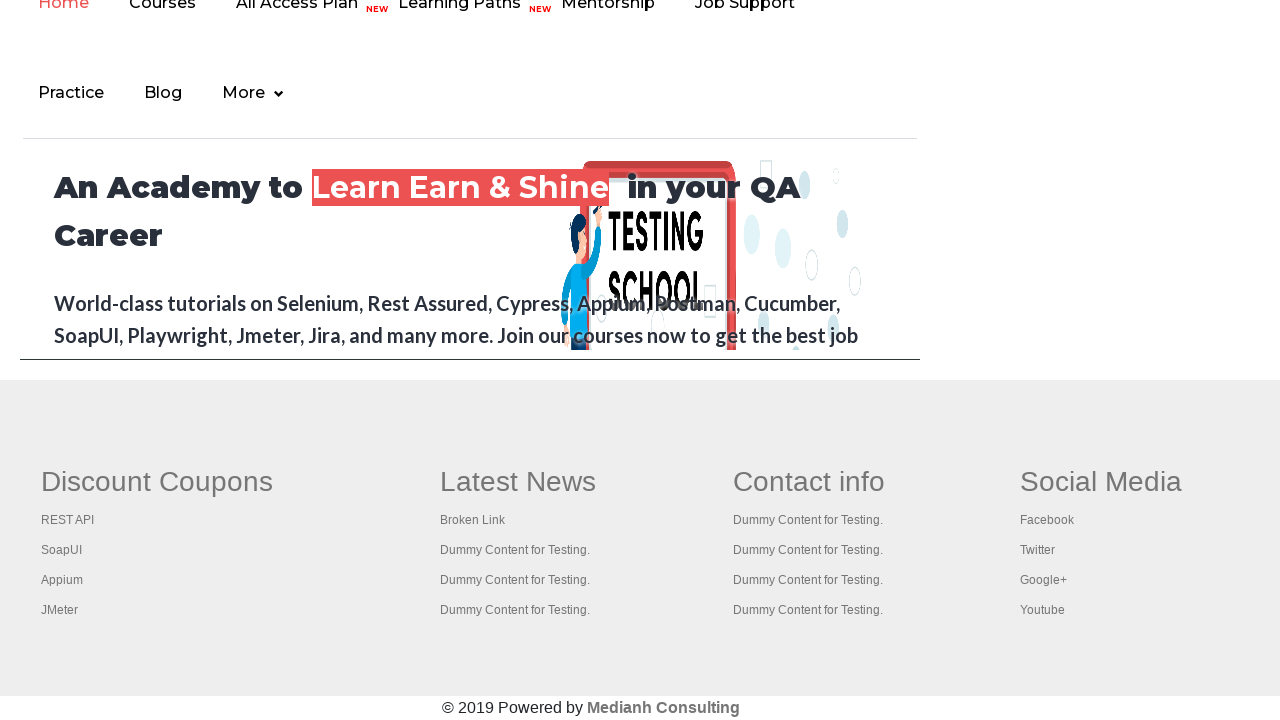

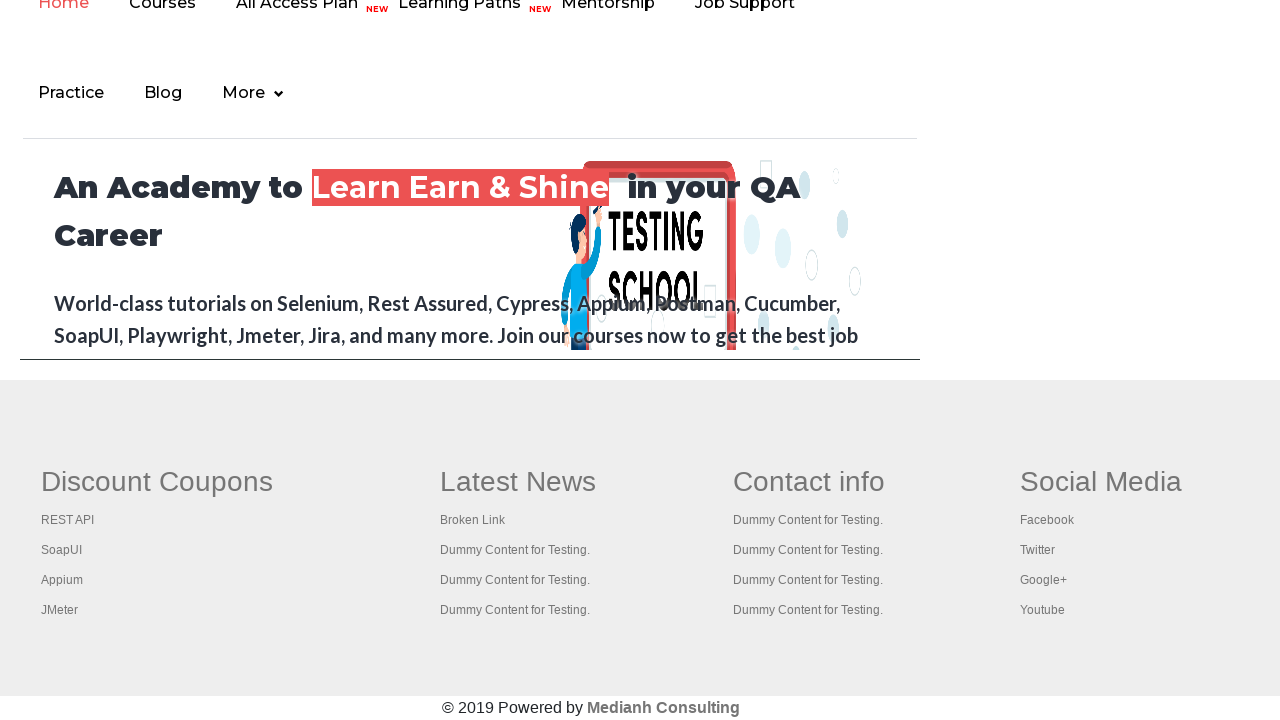